Navigates to Google Translate and enters Hebrew text into the translation textarea

Starting URL: https://translate.google.com

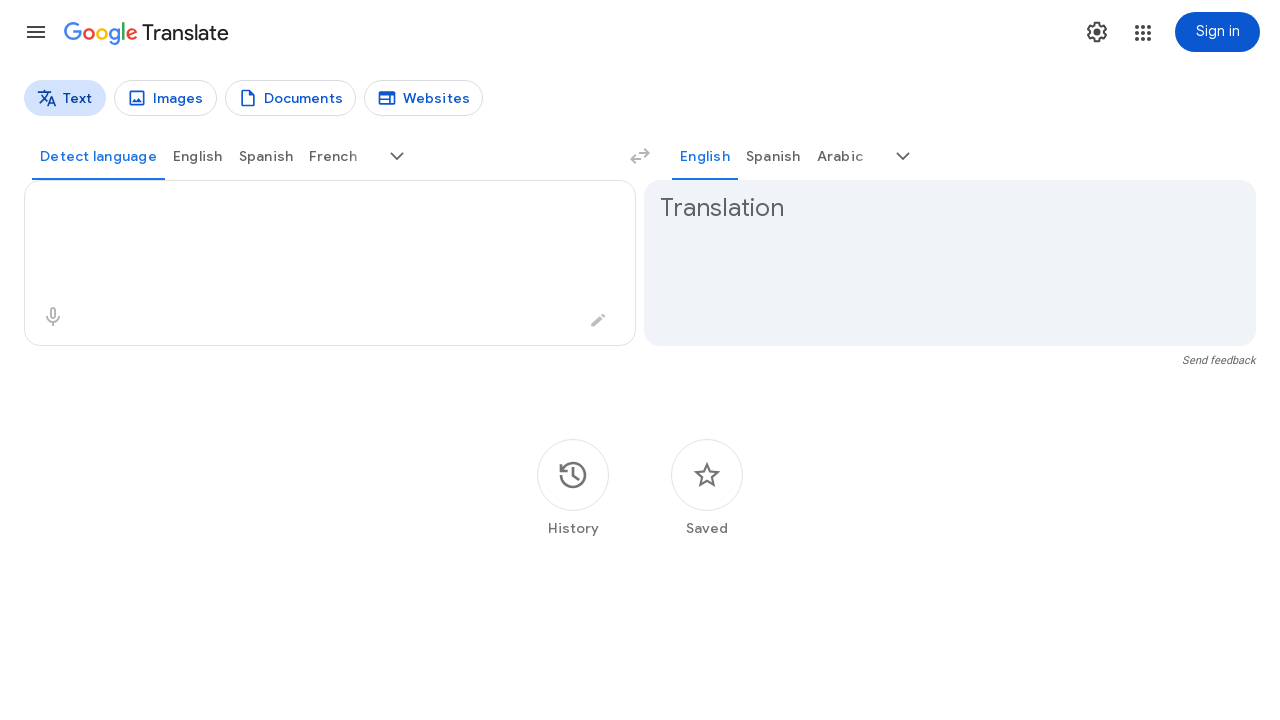

Entered Hebrew text 'שלום עולם' into the translation textarea on textarea
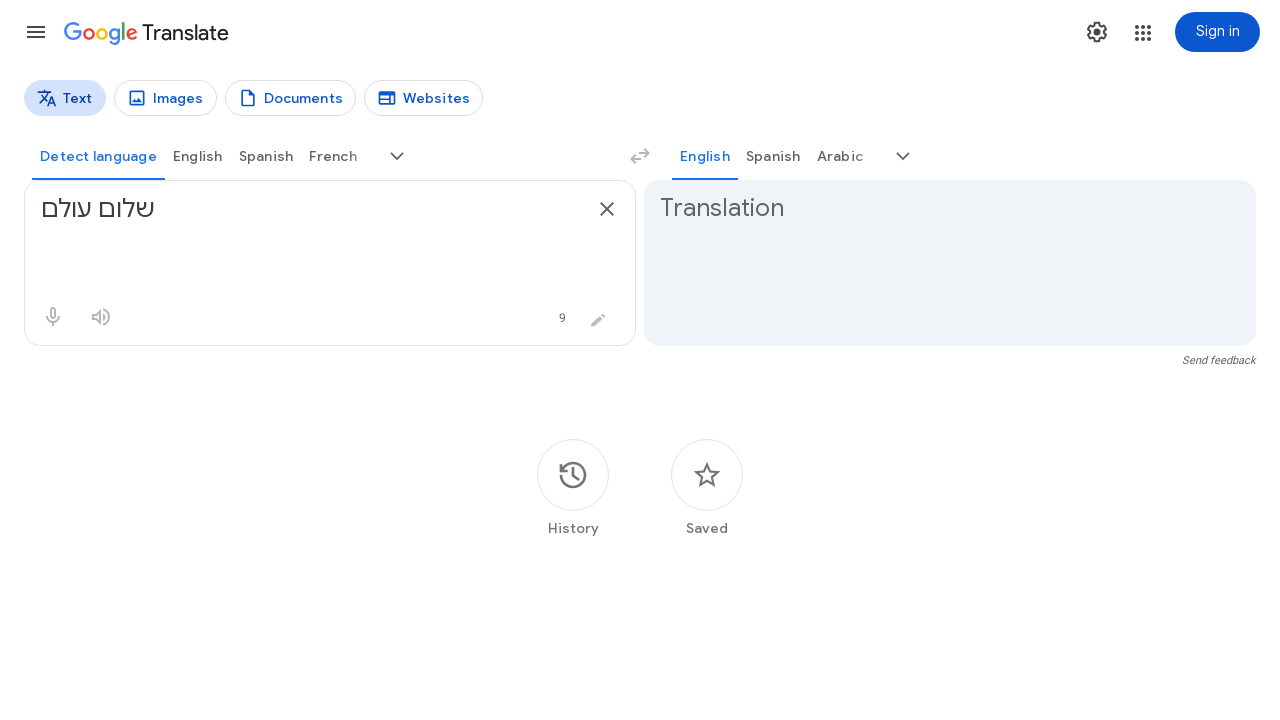

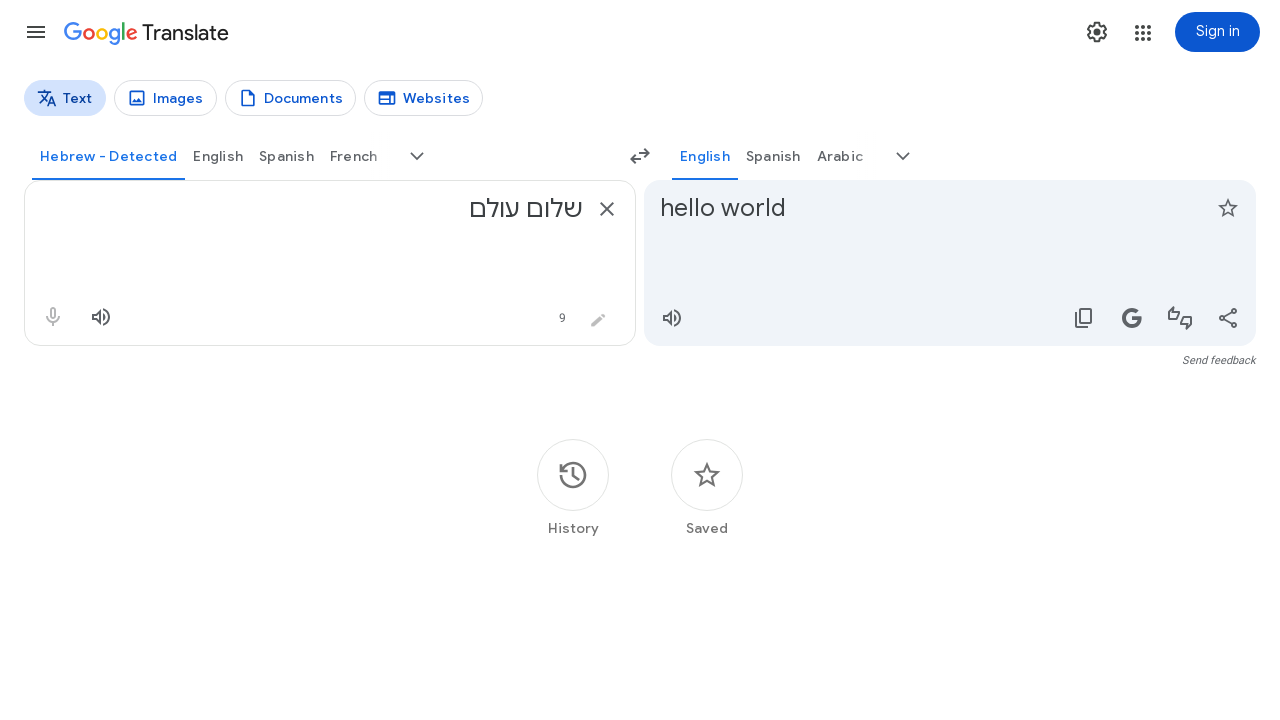